Tests a practice form by clicking checkboxes, selecting options, filling password field, submitting the form, verifying success message, navigating to shop, and adding a product to cart.

Starting URL: https://rahulshettyacademy.com/angularpractice/

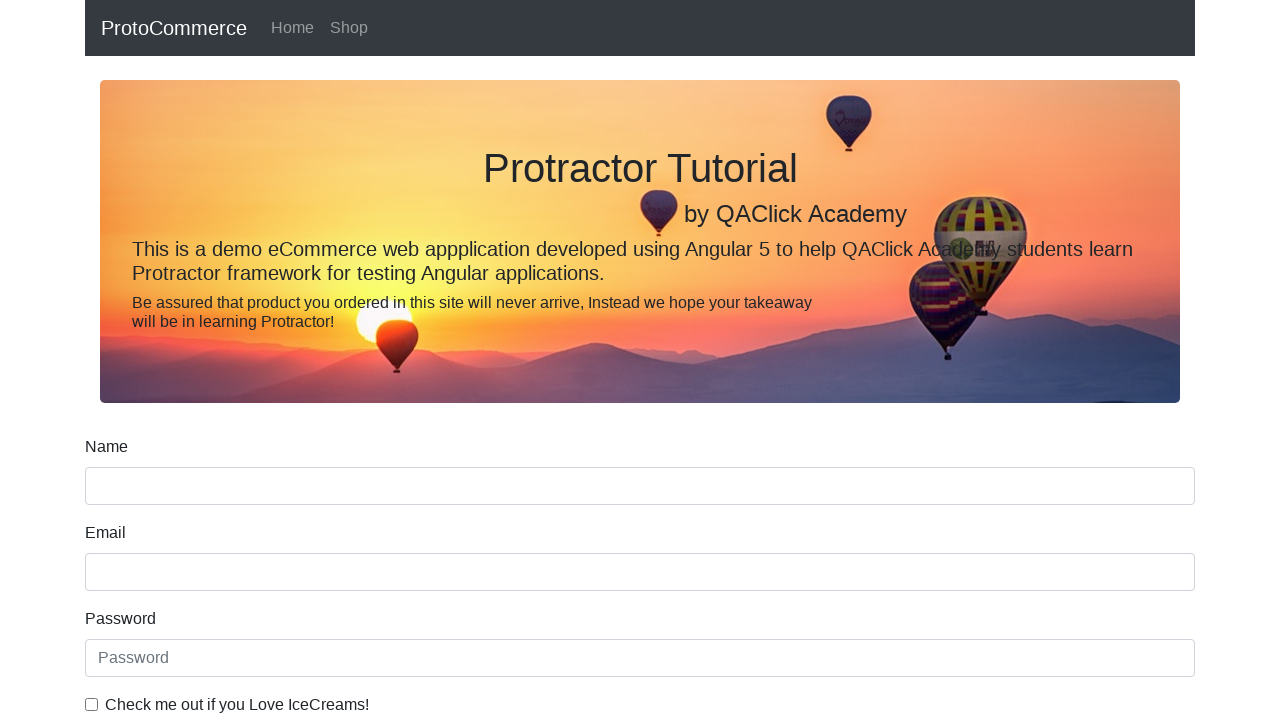

Clicked checkbox for 'Check me out if you Love IceCreams!' at (92, 704) on internal:label="Check me out if you Love IceCreams!"i
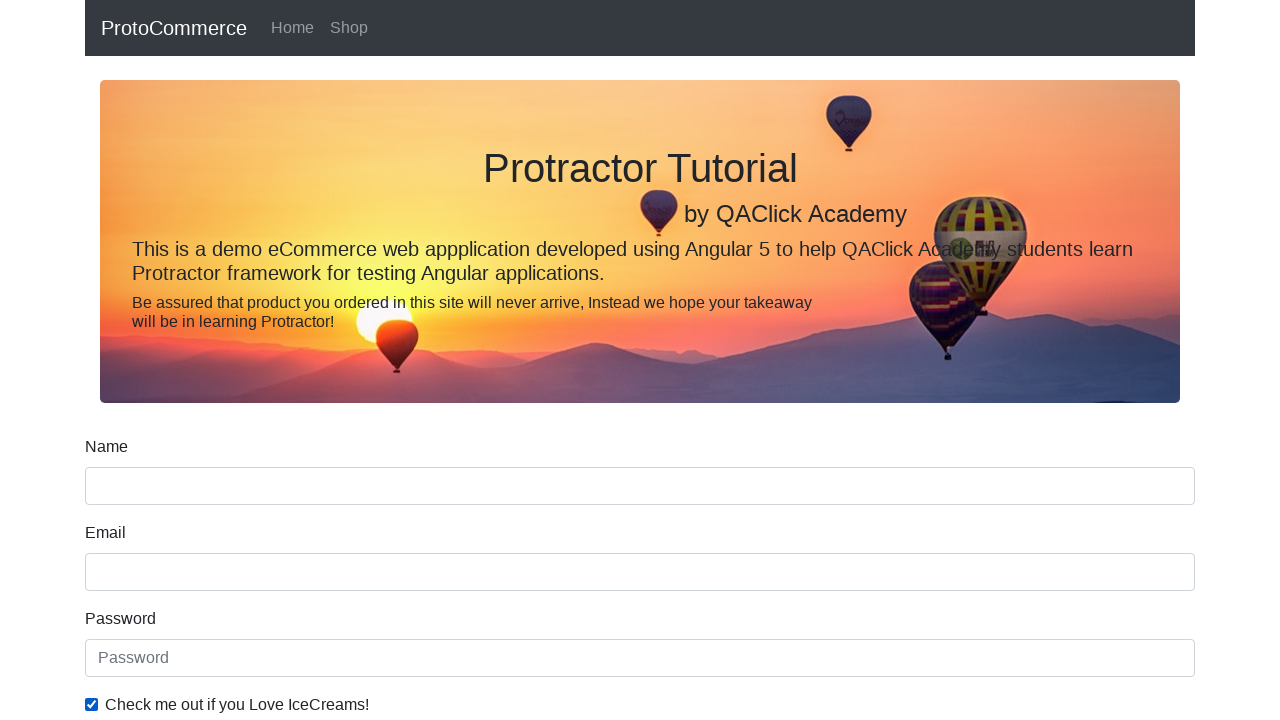

Selected 'Employed' radio button at (326, 360) on internal:label="Employed"i
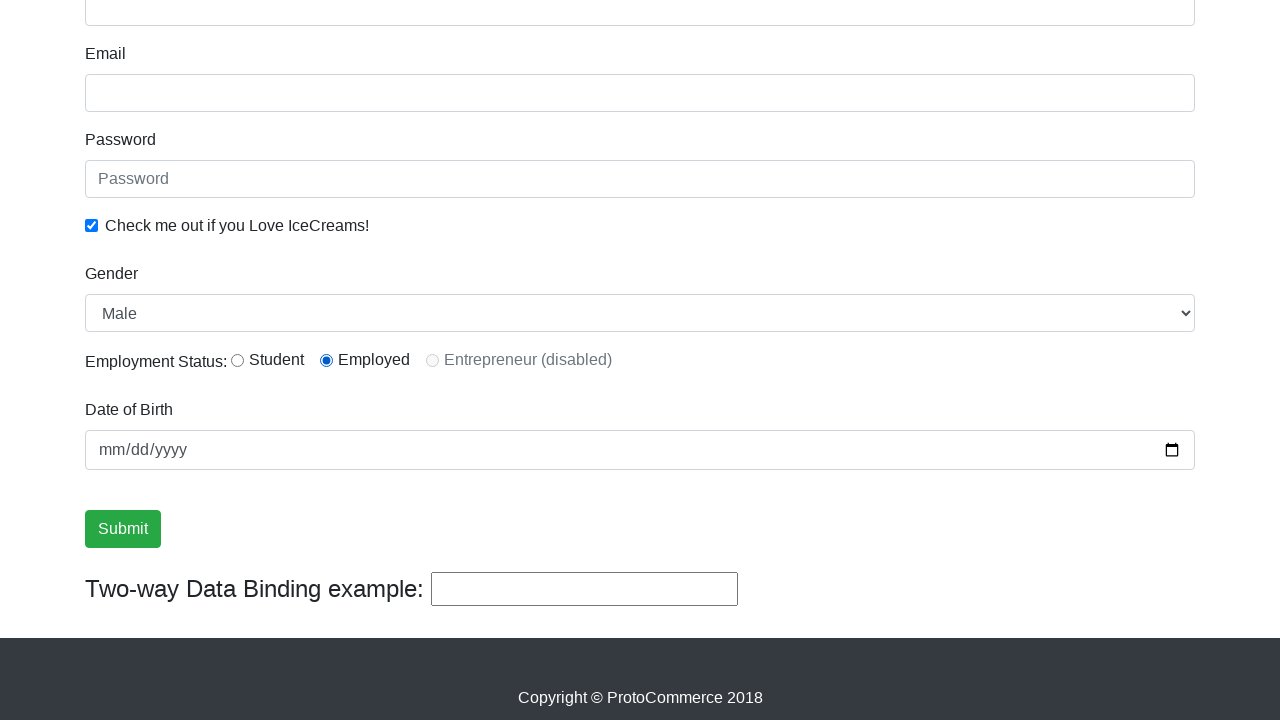

Selected 'Female' from Gender dropdown on internal:label="Gender"i
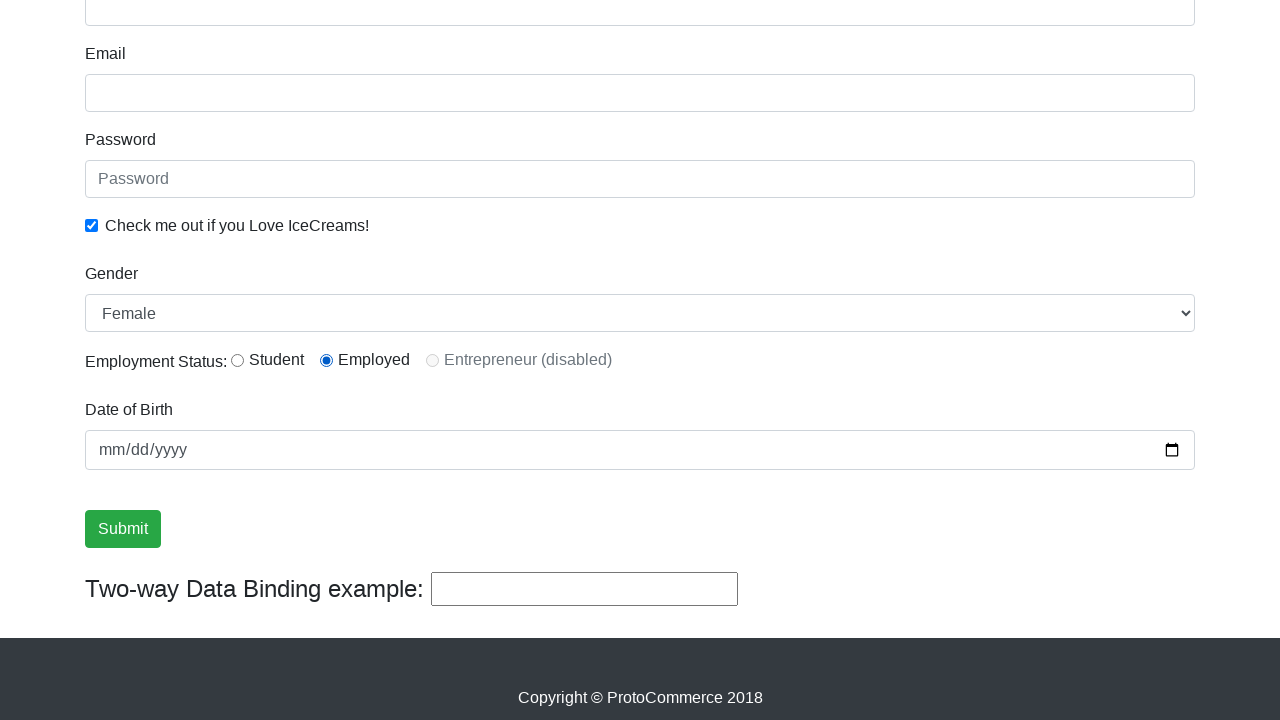

Filled password field with 'Hakuna Matata' on internal:attr=[placeholder="Password"i]
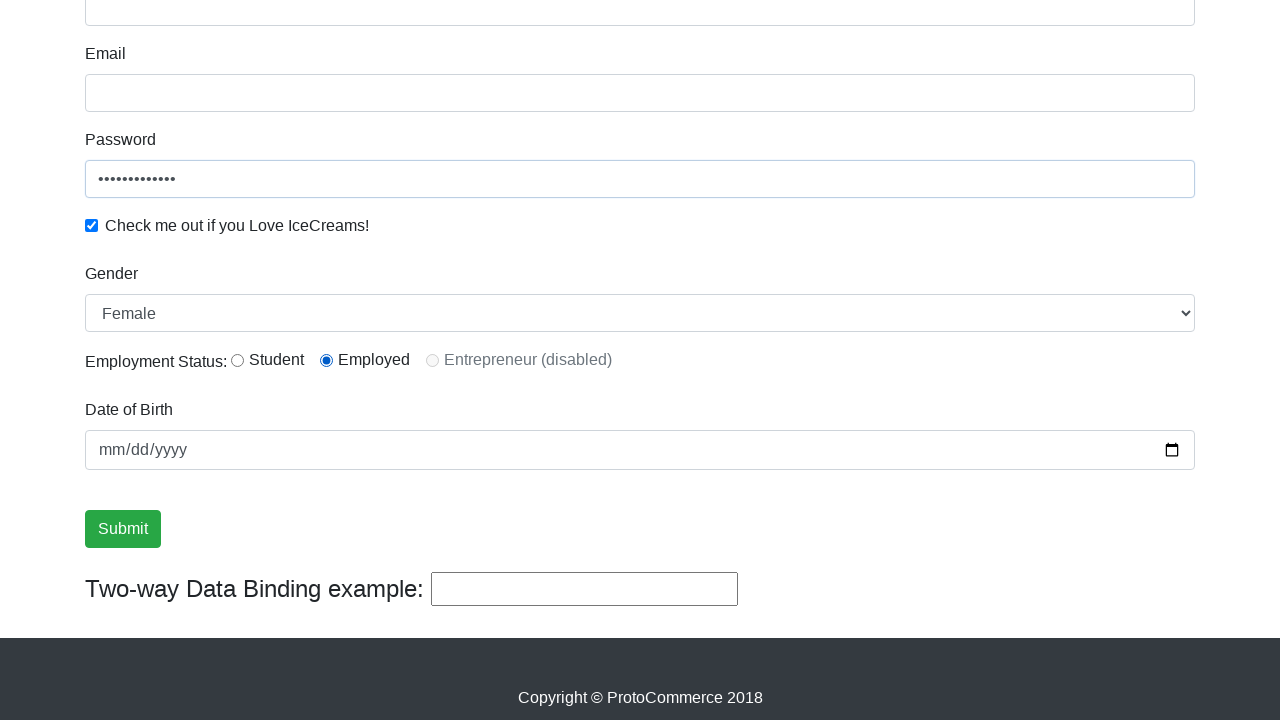

Clicked Submit button to submit the form at (123, 529) on internal:role=button[name="Submit"i]
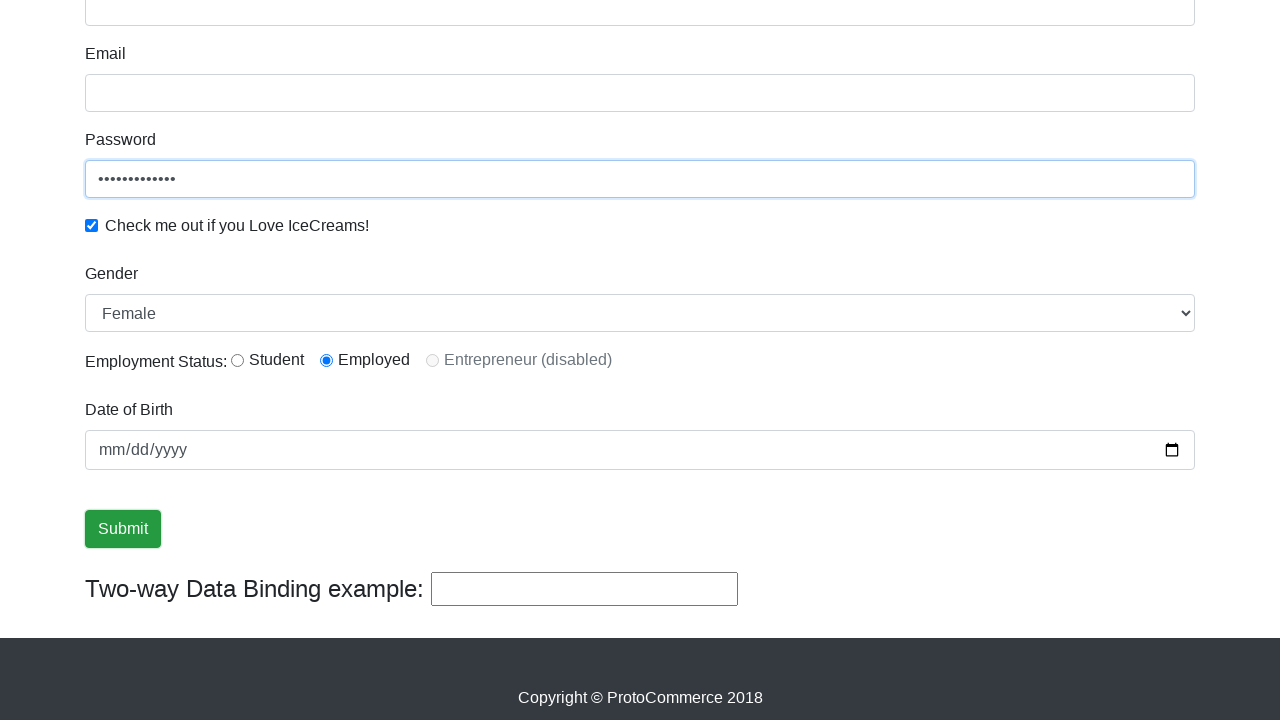

Verified success message is visible
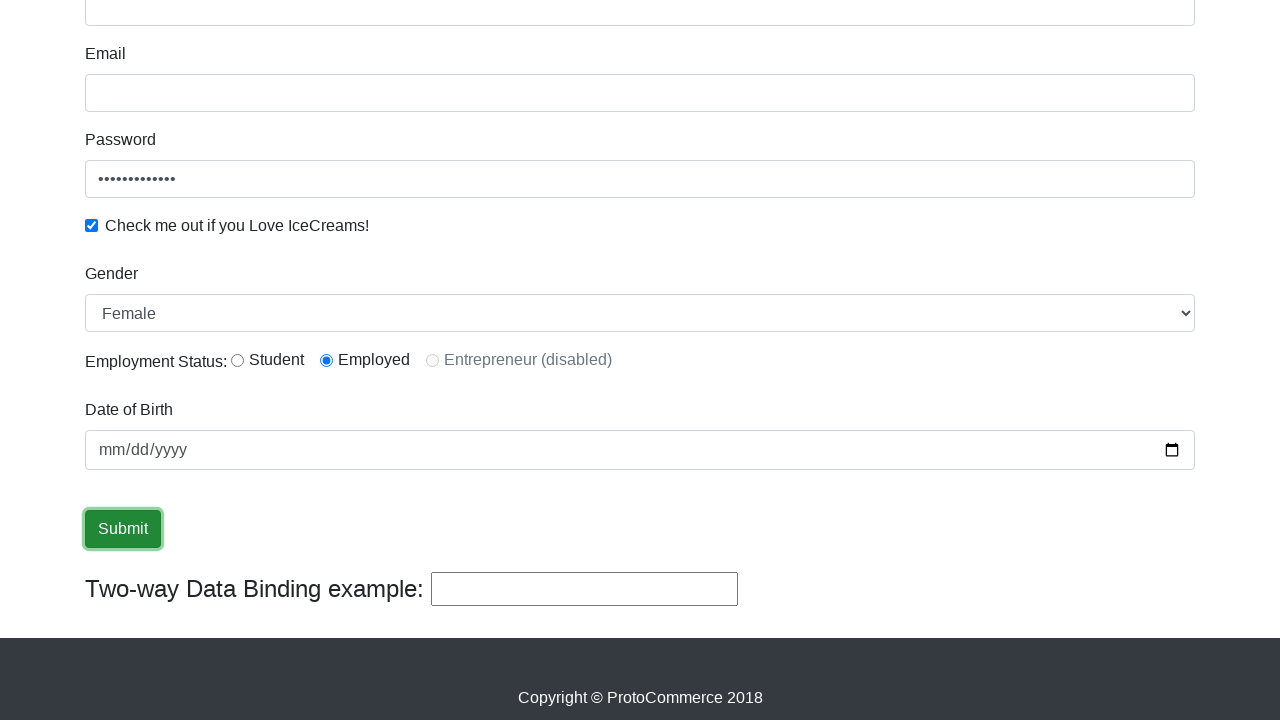

Clicked Shop link to navigate to shop page at (349, 28) on internal:role=link[name="Shop"i]
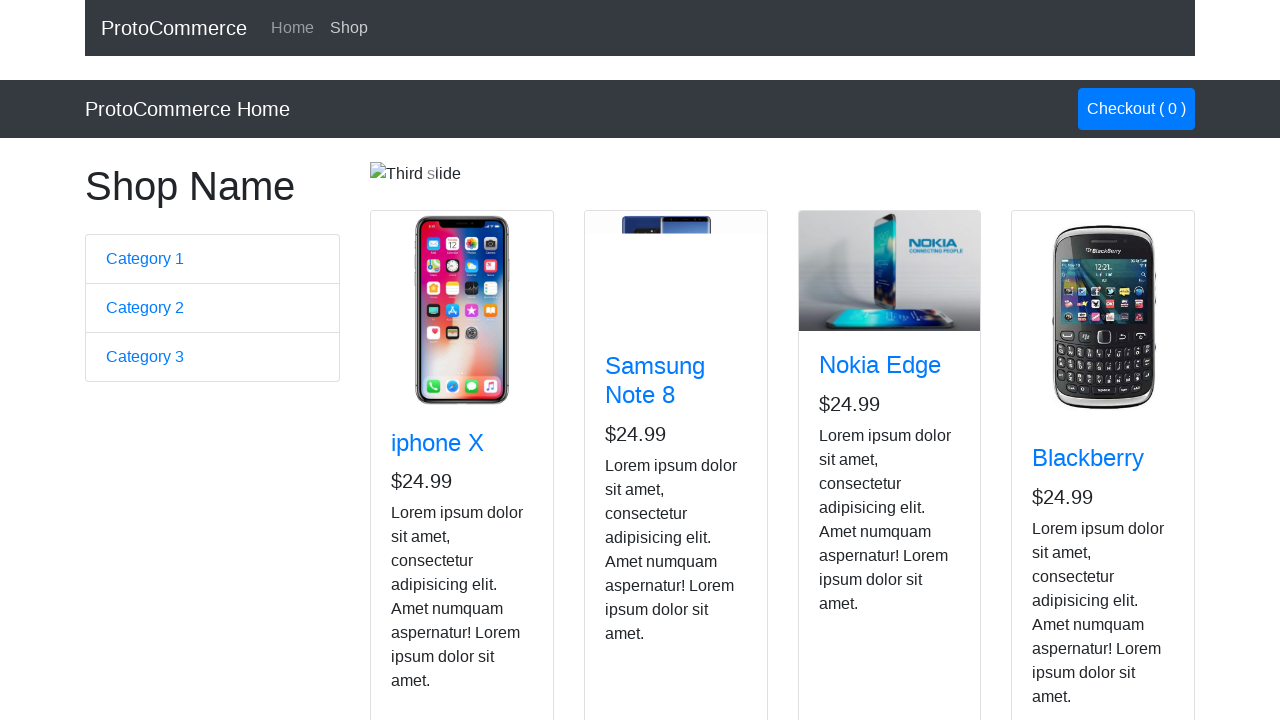

Clicked add to cart button for Nokia Edge product at (854, 528) on app-card >> internal:has-text="Nokia Edge"i >> internal:role=button
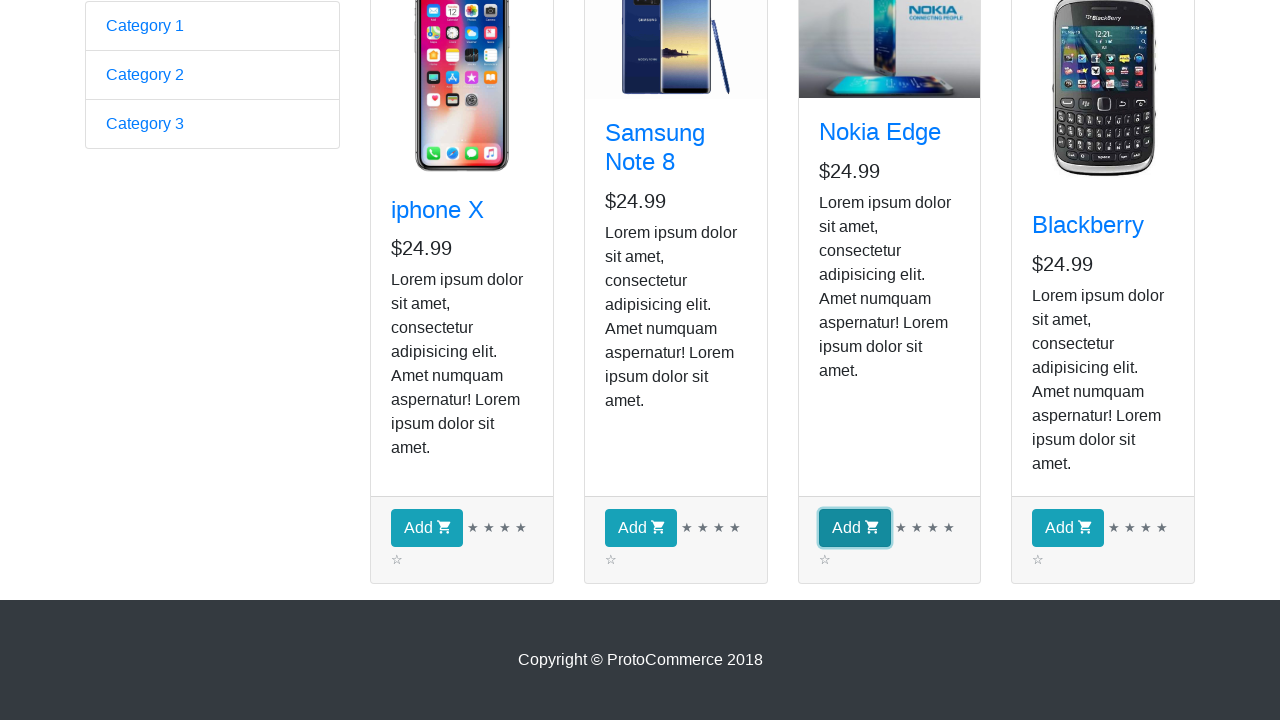

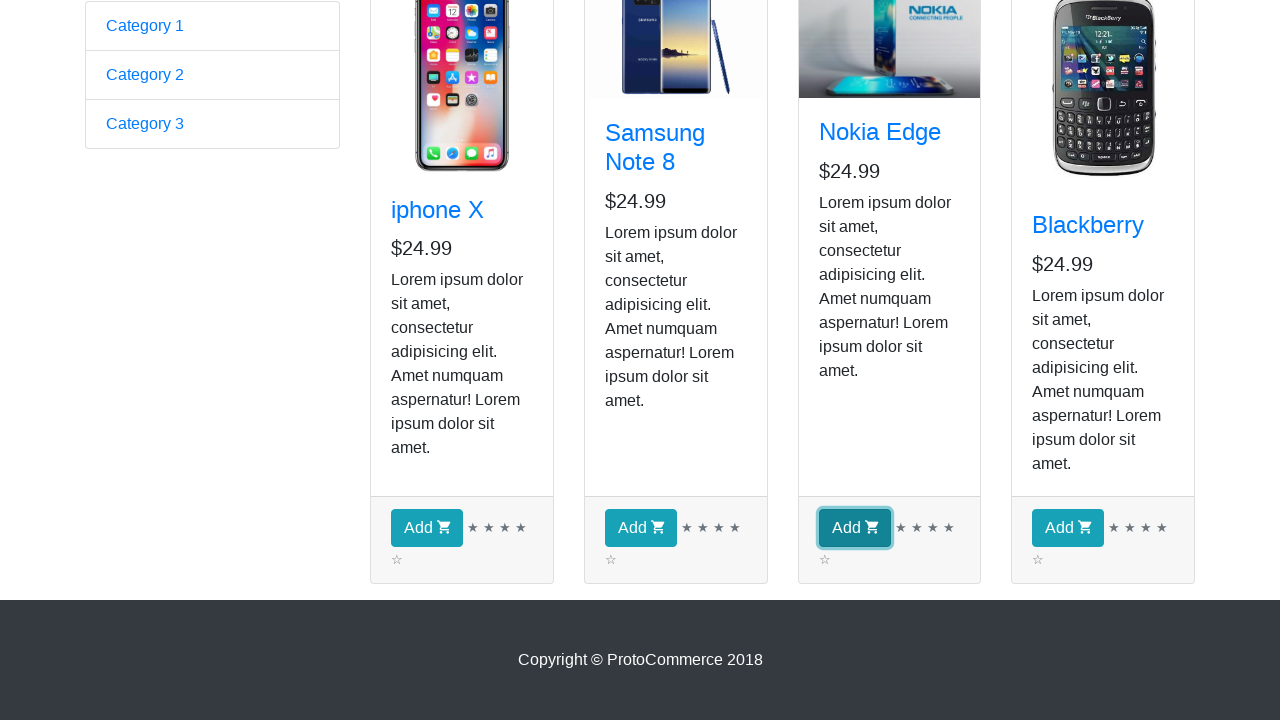